Tests JavaScript confirm dialog by clicking the second alert button, dismissing (canceling) the dialog, and verifying the result shows "You clicked: Cancel"

Starting URL: https://the-internet.herokuapp.com/javascript_alerts

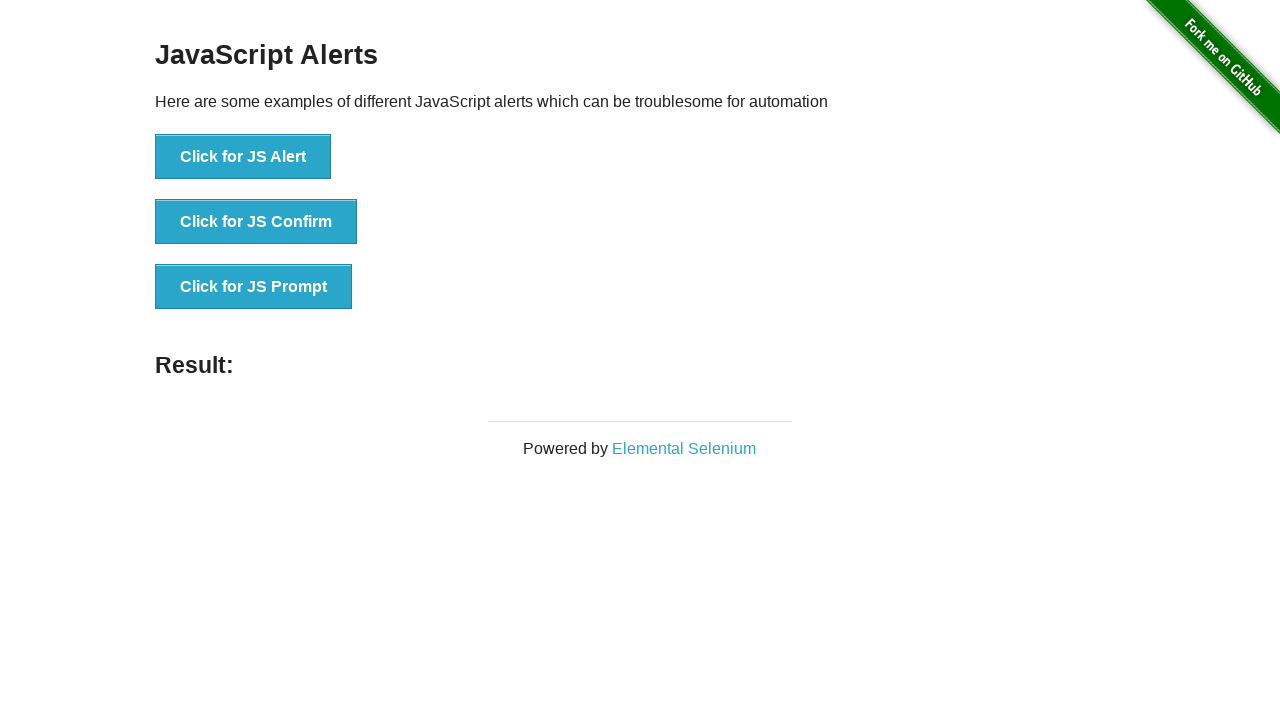

Set up dialog event handler to dismiss alerts
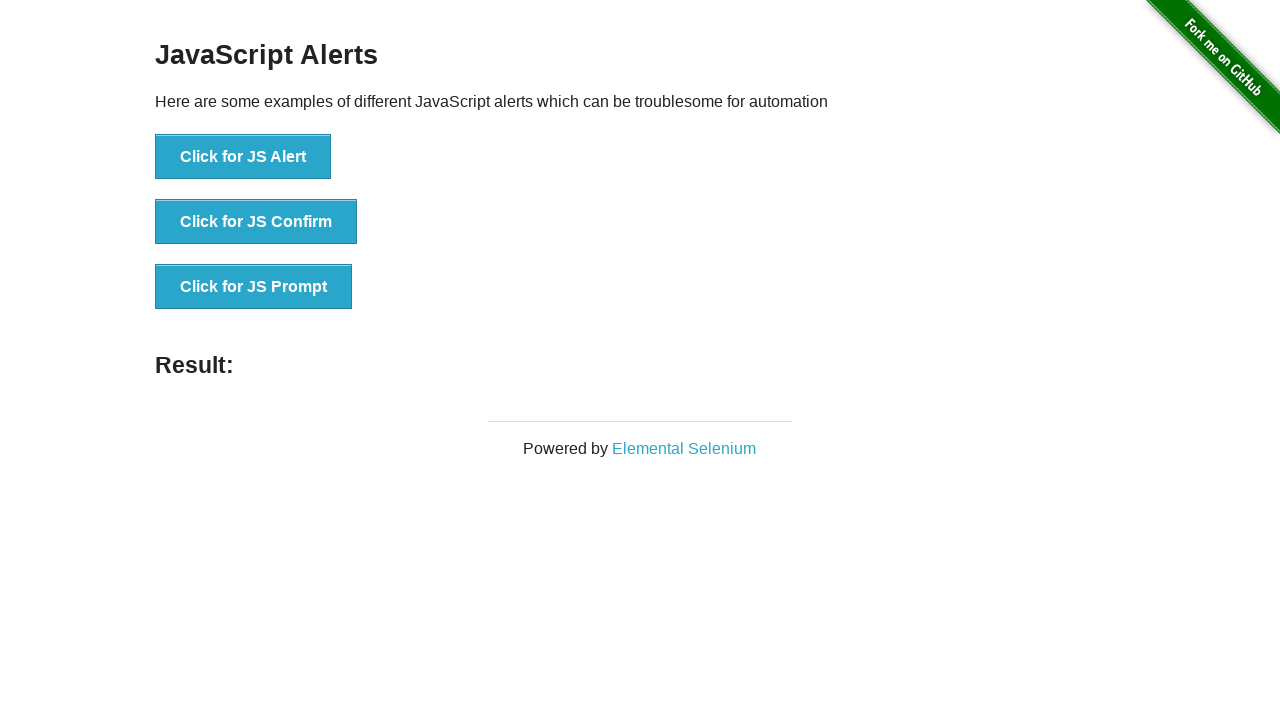

Clicked the JS Confirm button to trigger the dialog at (256, 222) on button[onclick='jsConfirm()']
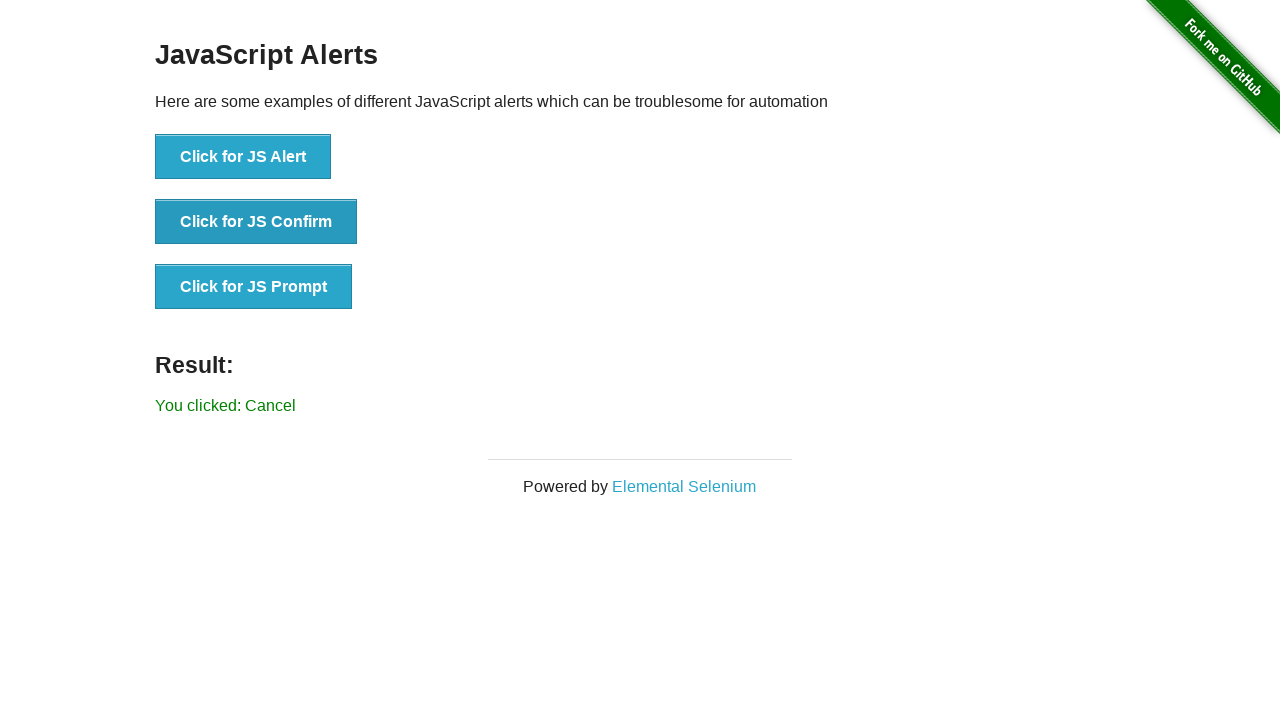

Waited for the result message element to appear
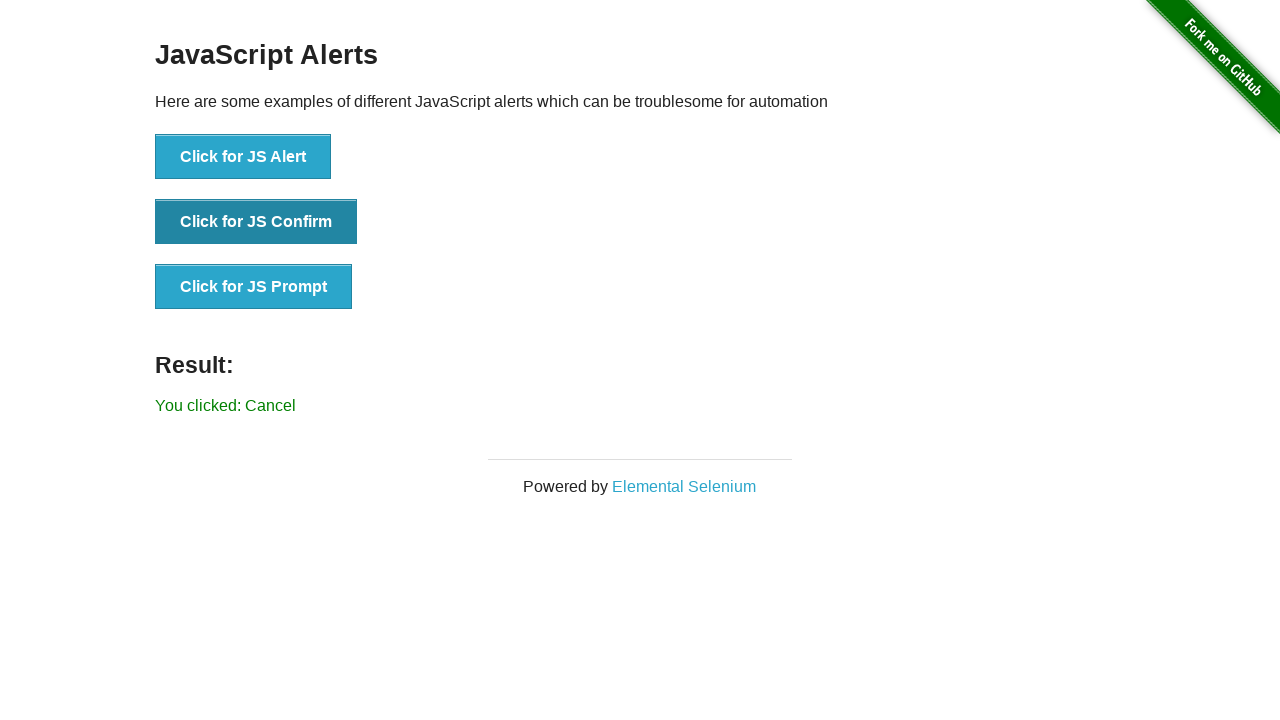

Retrieved the result text content
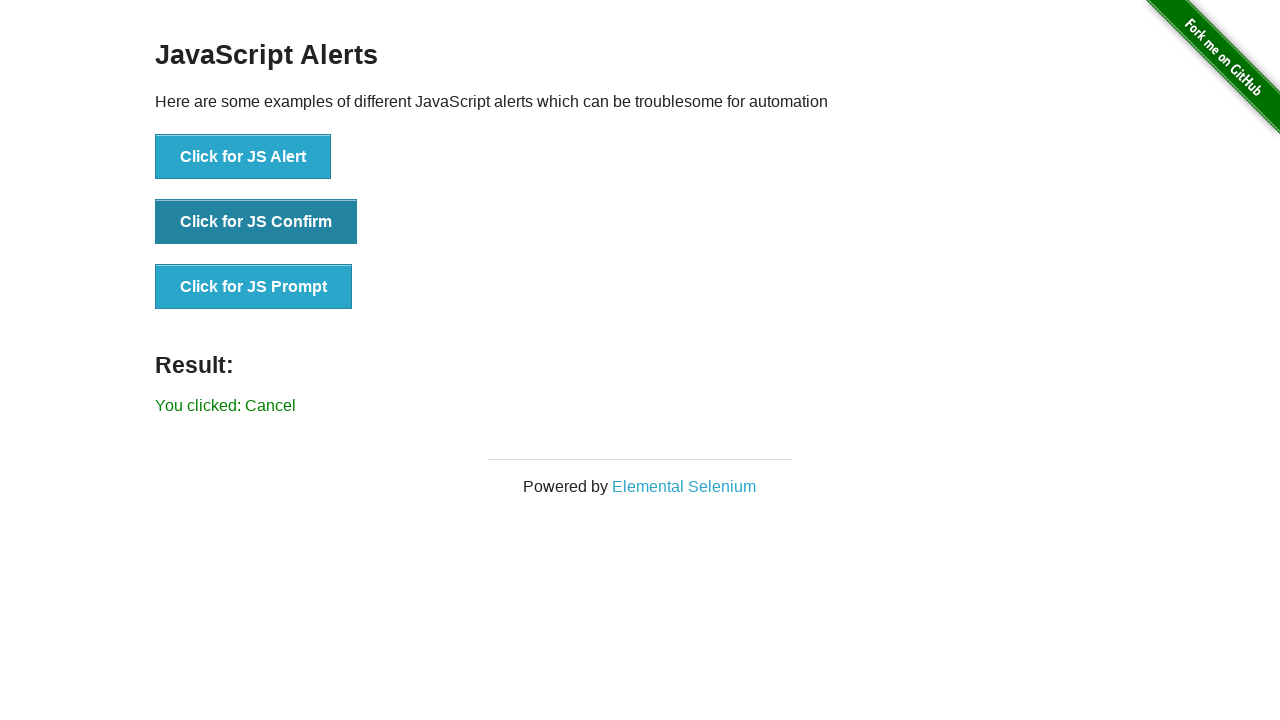

Verified that the result shows 'You clicked: Cancel'
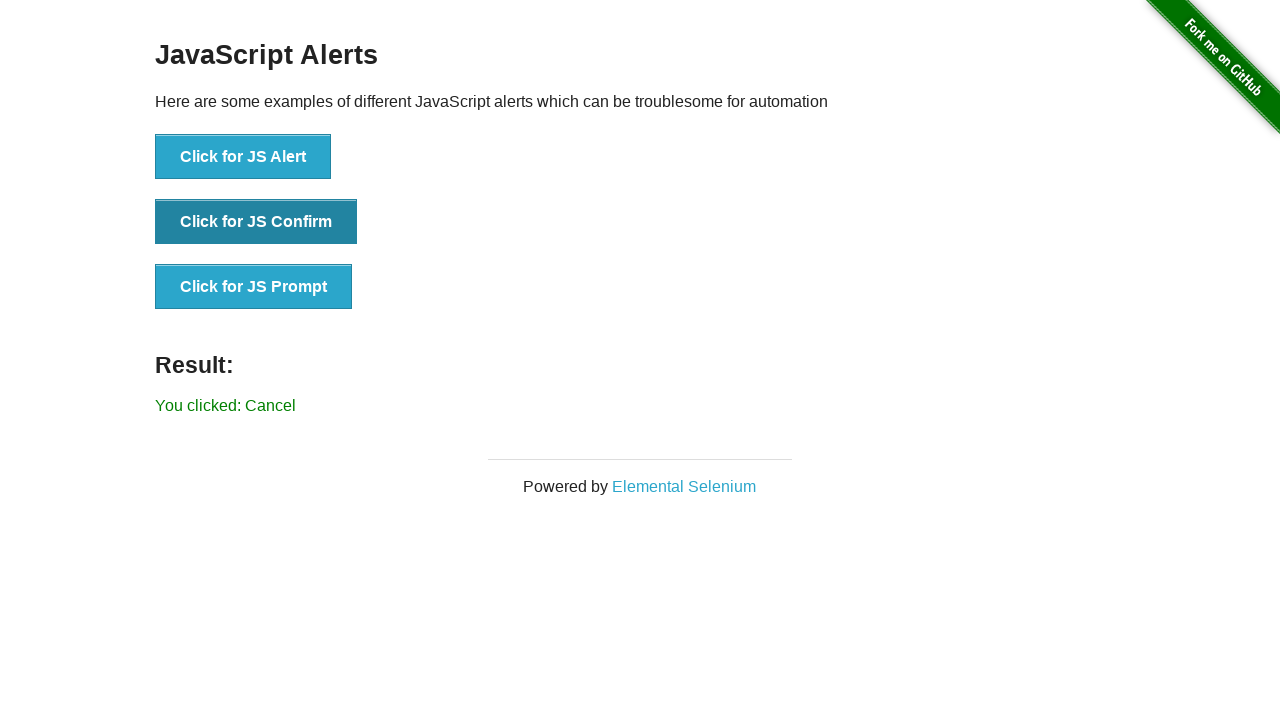

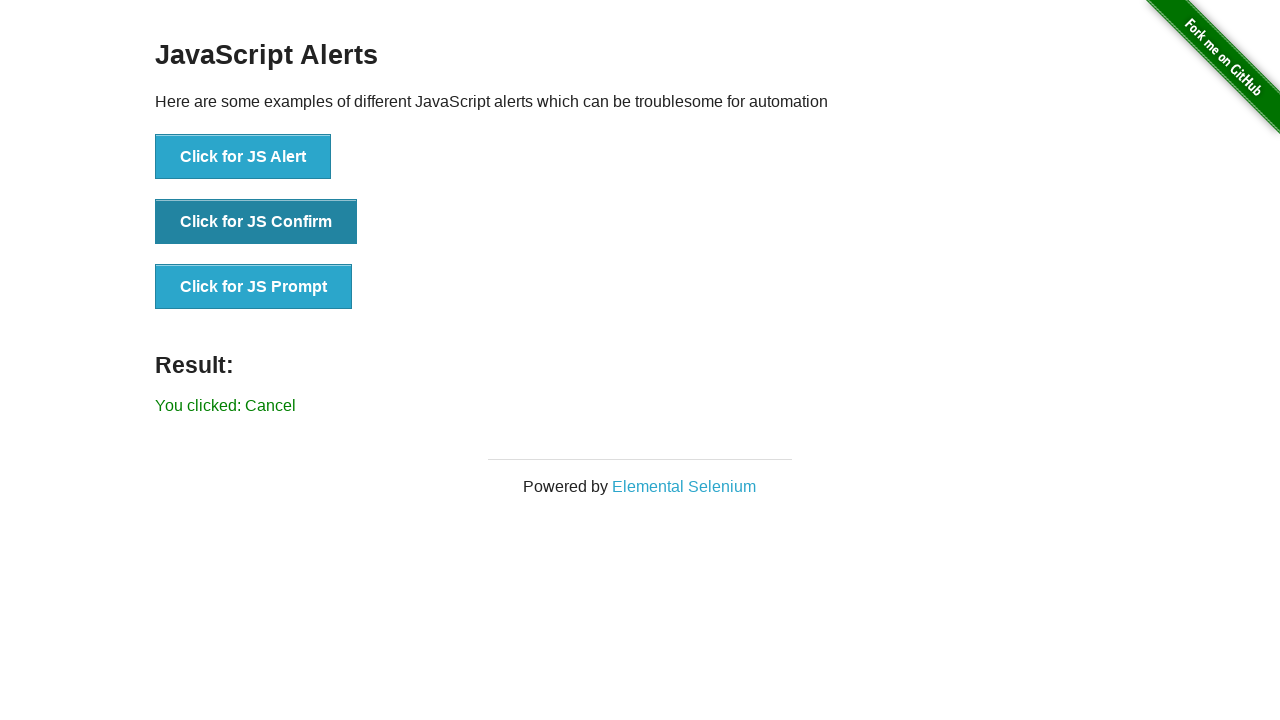